Tests dismissing an entry ad/modal popup by clicking the Close button

Starting URL: http://the-internet.herokuapp.com/entry_ad

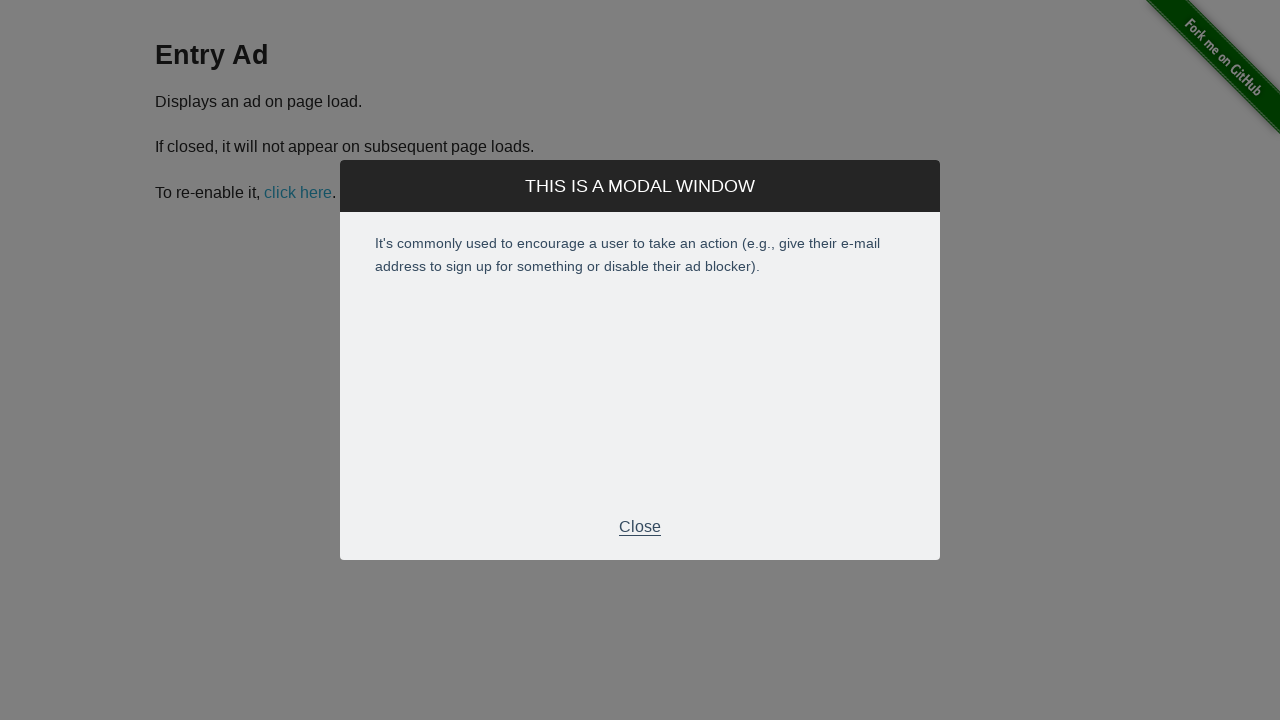

Waited for entry ad modal Close button to appear
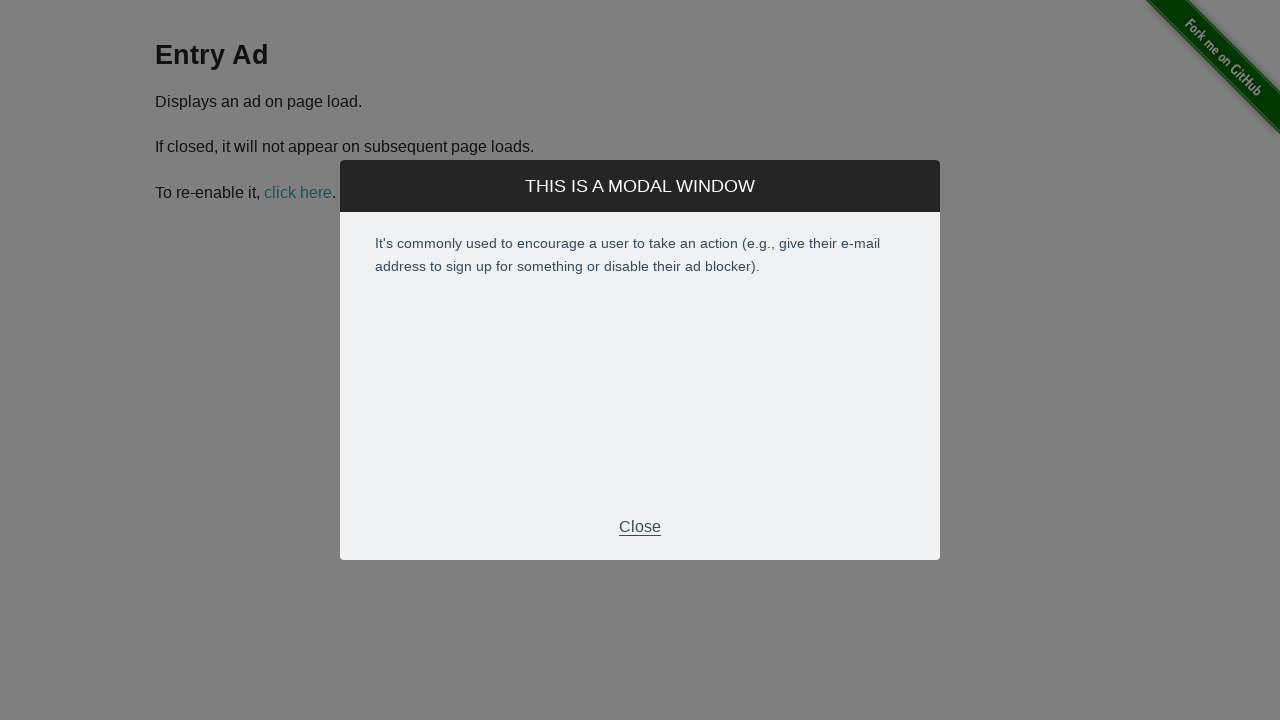

Clicked Close button to dismiss entry ad modal at (640, 527) on xpath=//p[text()='Close']
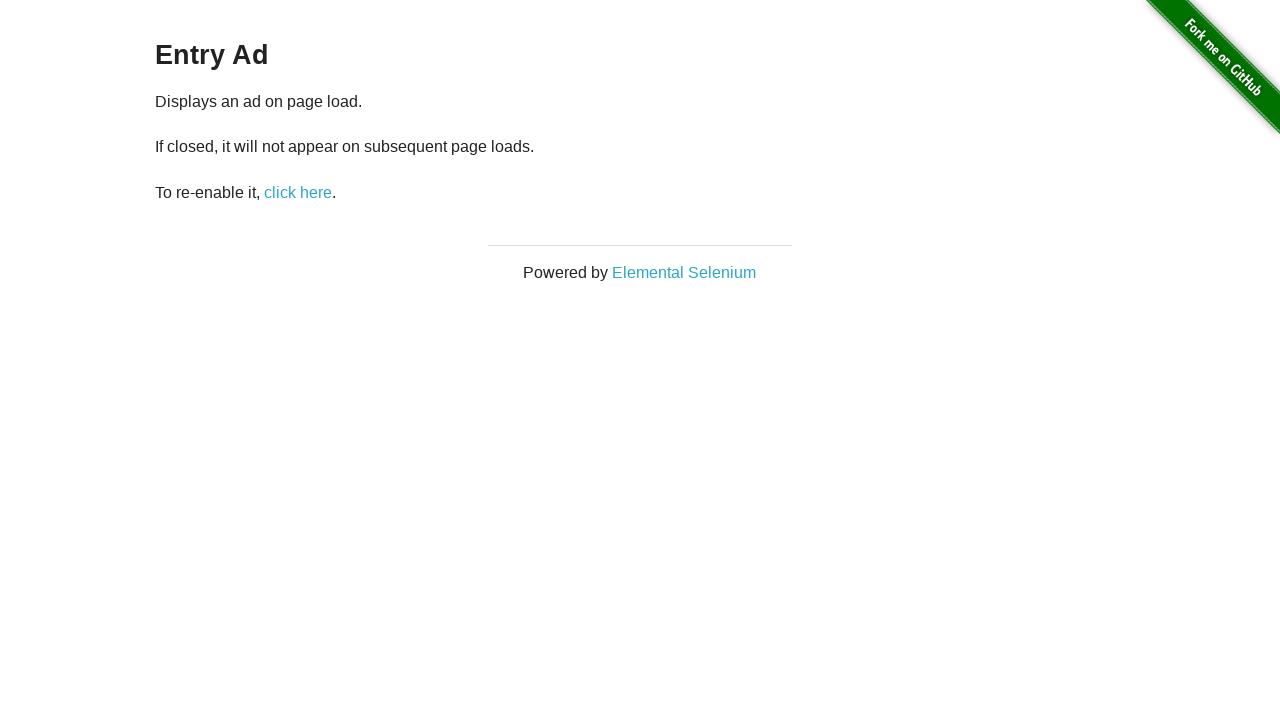

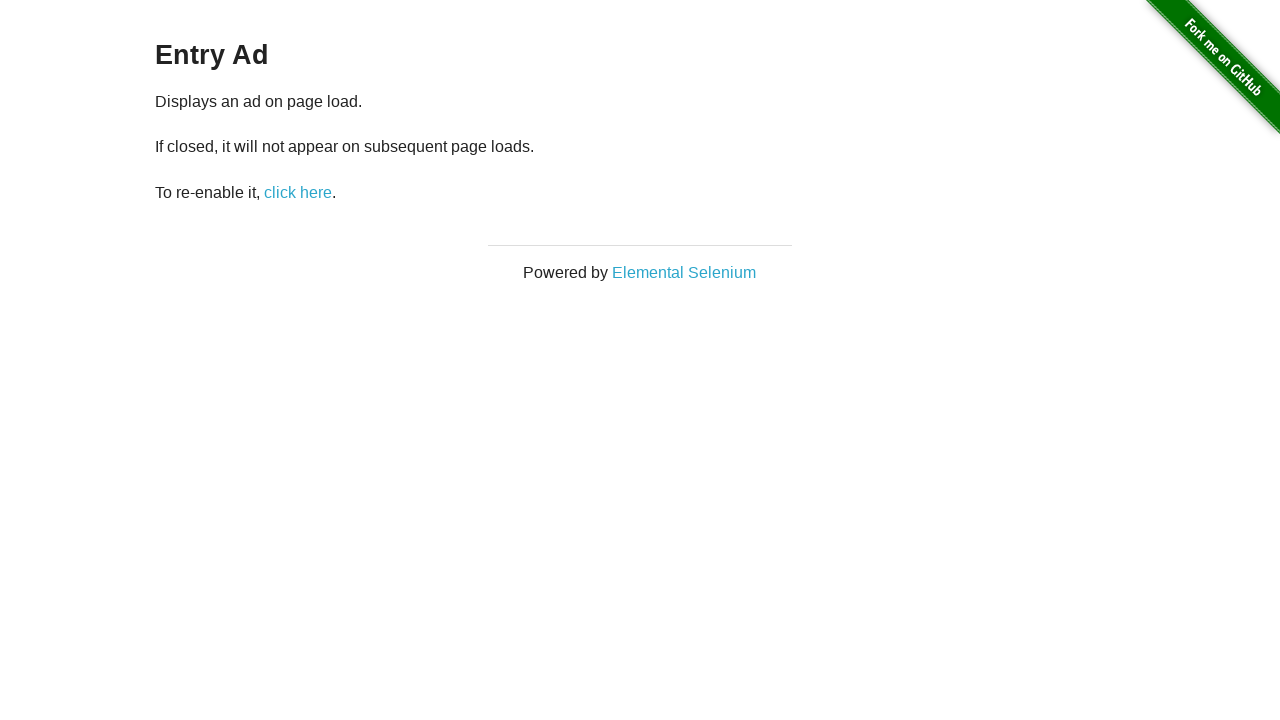